Tests that edits are cancelled when pressing Escape key

Starting URL: https://demo.playwright.dev/todomvc

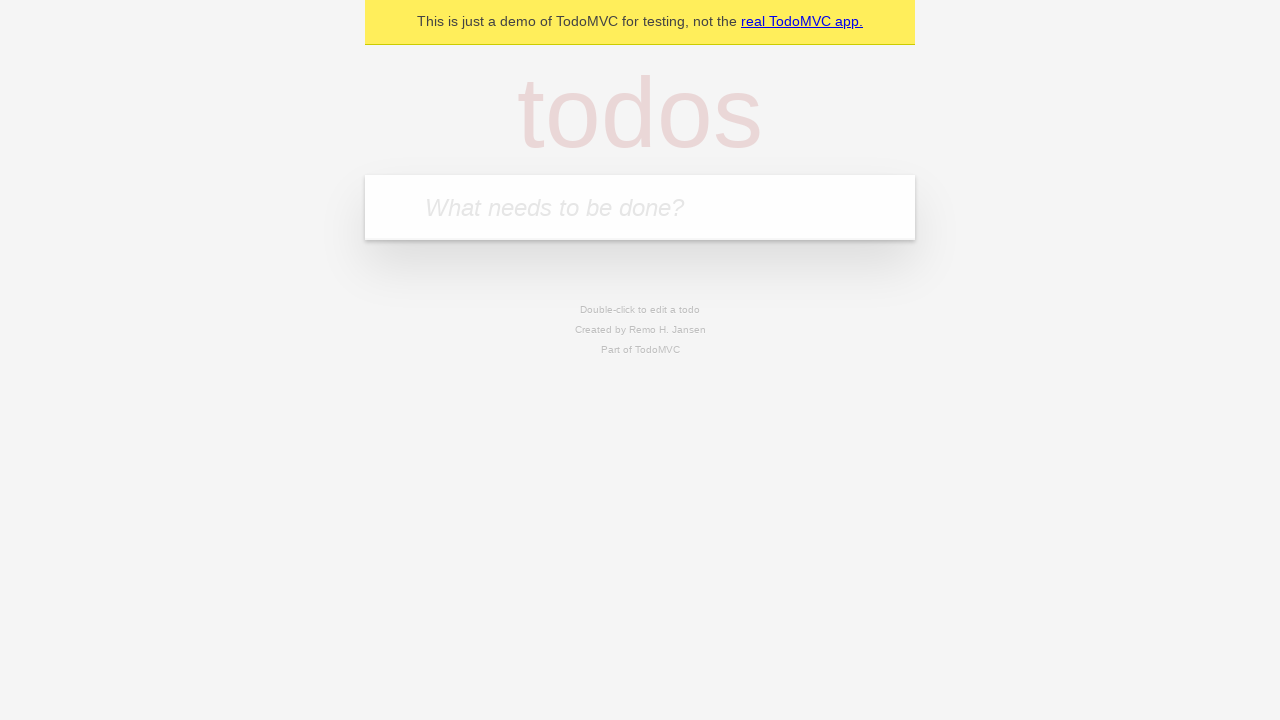

Filled first todo item with 'buy some cheese' on internal:attr=[placeholder="What needs to be done?"i]
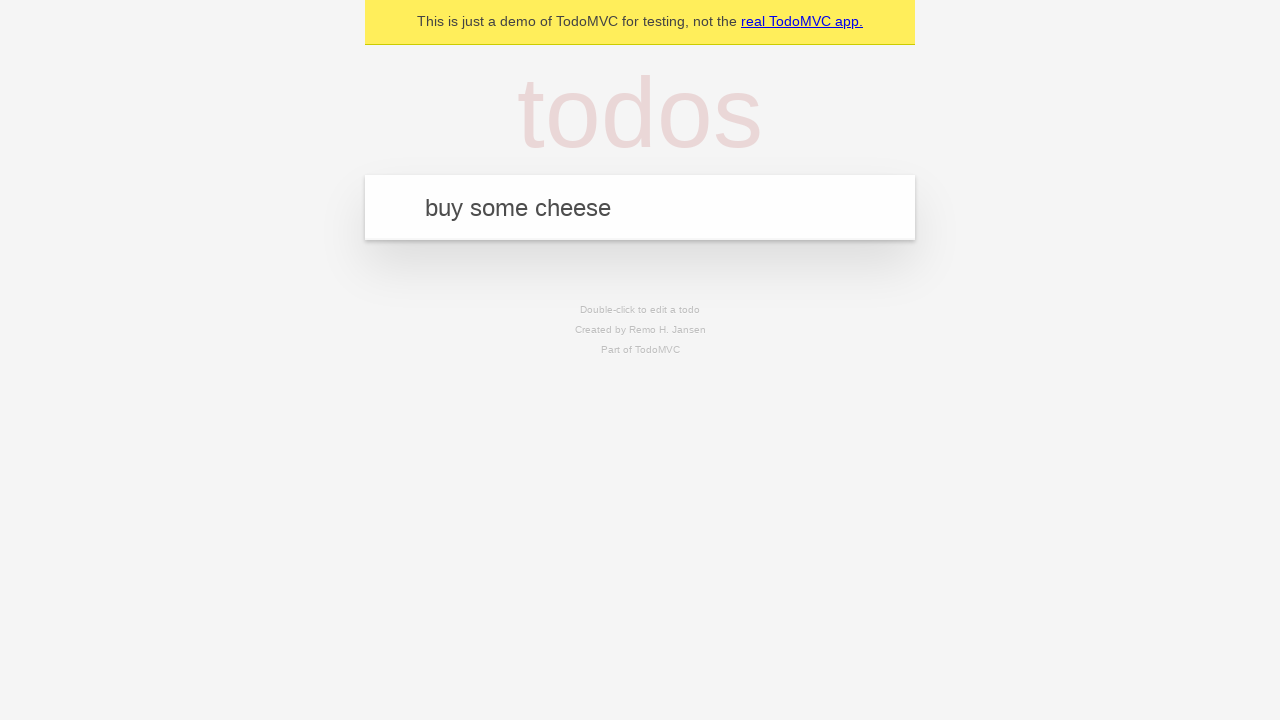

Pressed Enter to add first todo item on internal:attr=[placeholder="What needs to be done?"i]
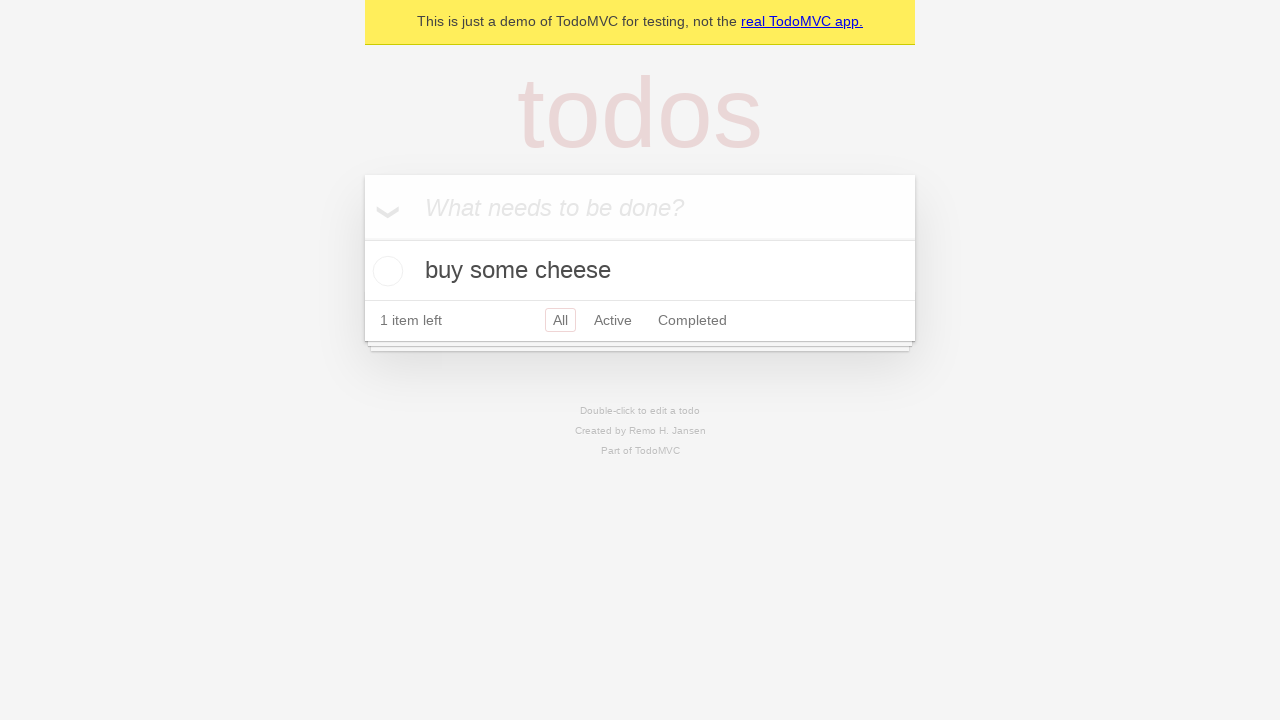

Filled second todo item with 'feed the cat' on internal:attr=[placeholder="What needs to be done?"i]
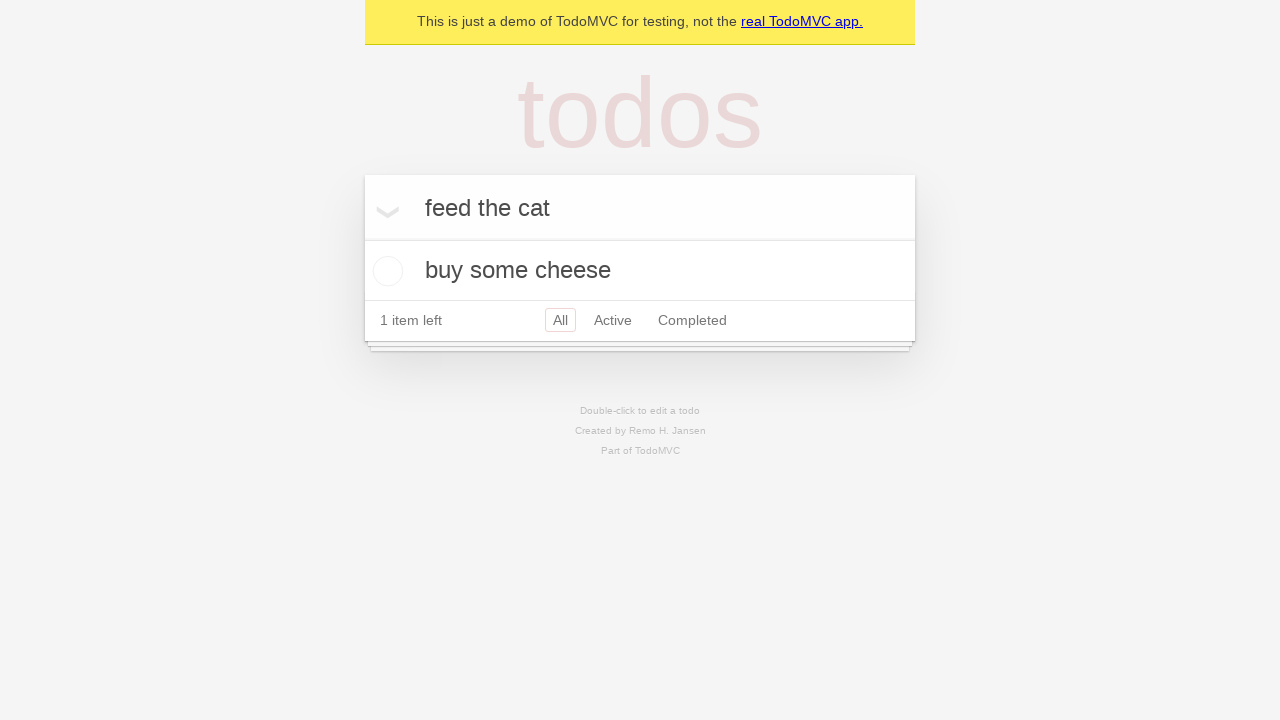

Pressed Enter to add second todo item on internal:attr=[placeholder="What needs to be done?"i]
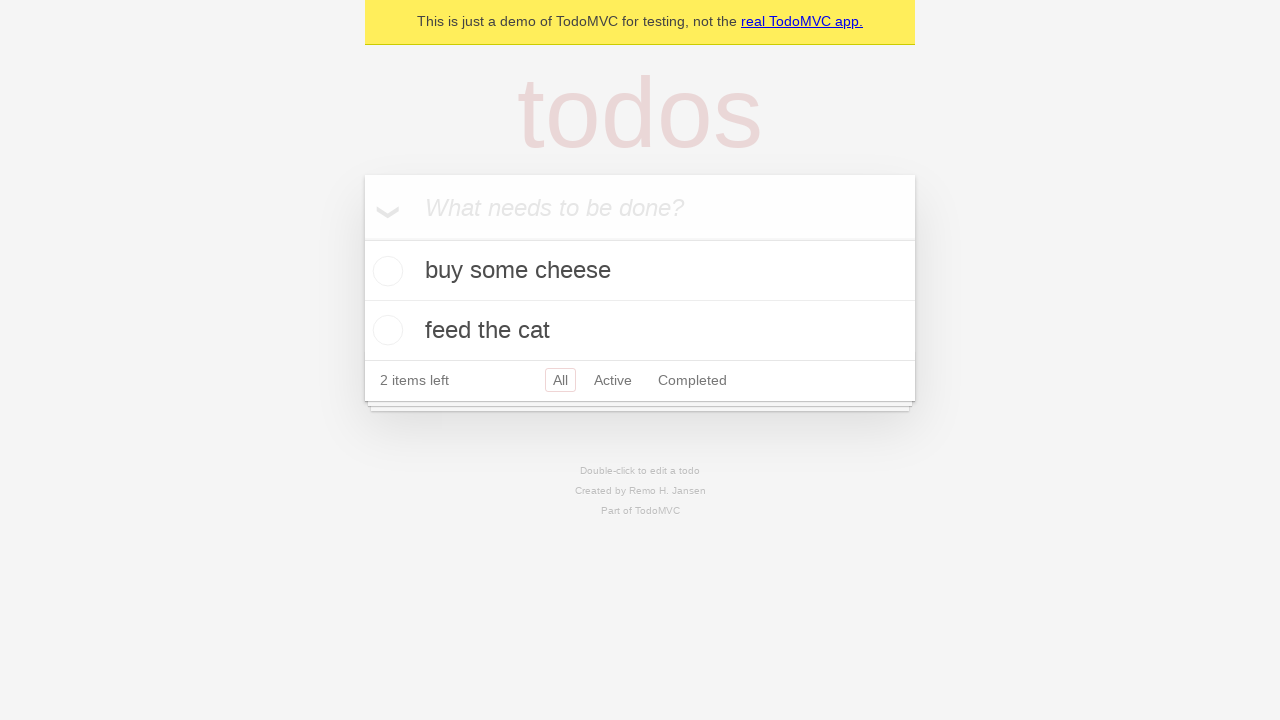

Filled third todo item with 'book a doctors appointment' on internal:attr=[placeholder="What needs to be done?"i]
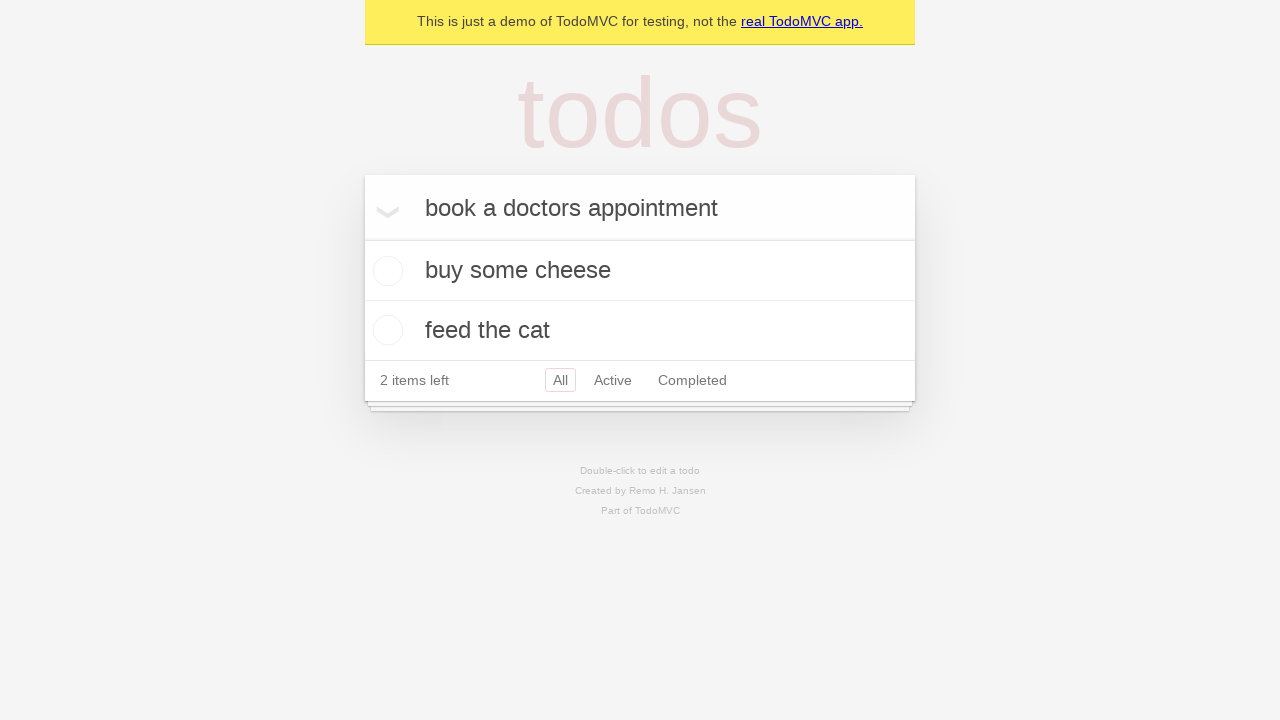

Pressed Enter to add third todo item on internal:attr=[placeholder="What needs to be done?"i]
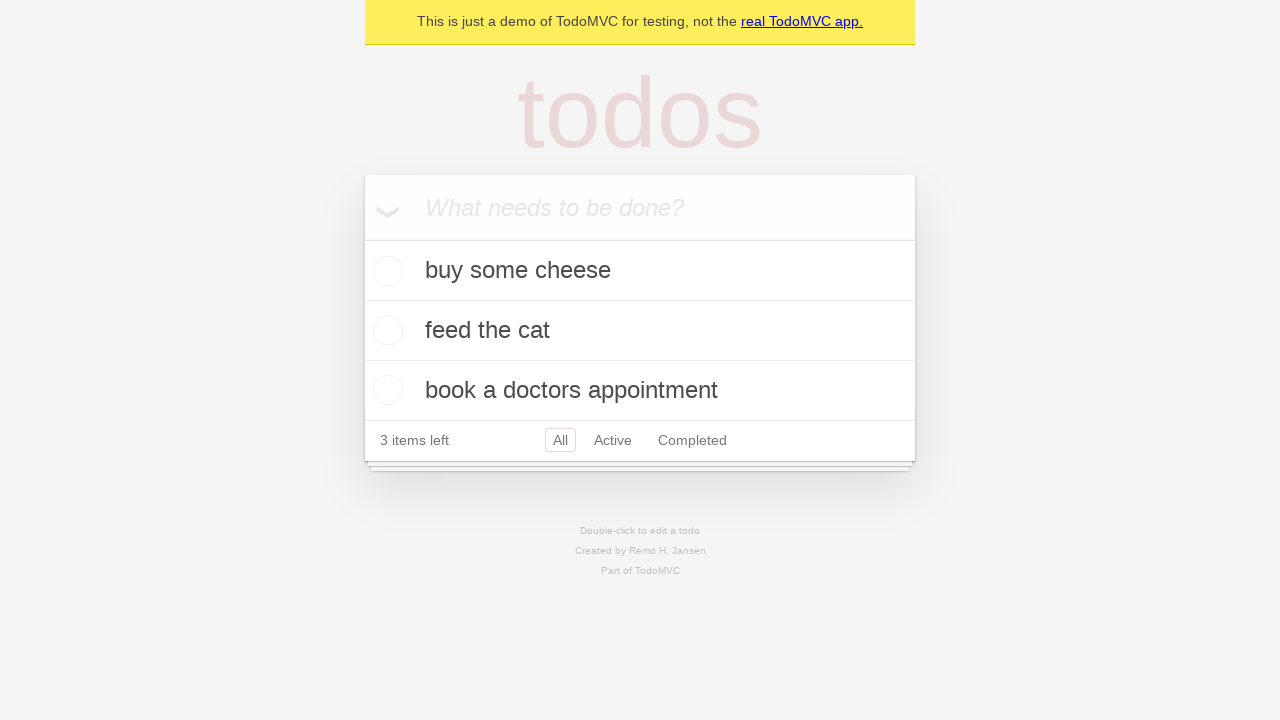

Double-clicked second todo item to enter edit mode at (640, 331) on internal:testid=[data-testid="todo-item"s] >> nth=1
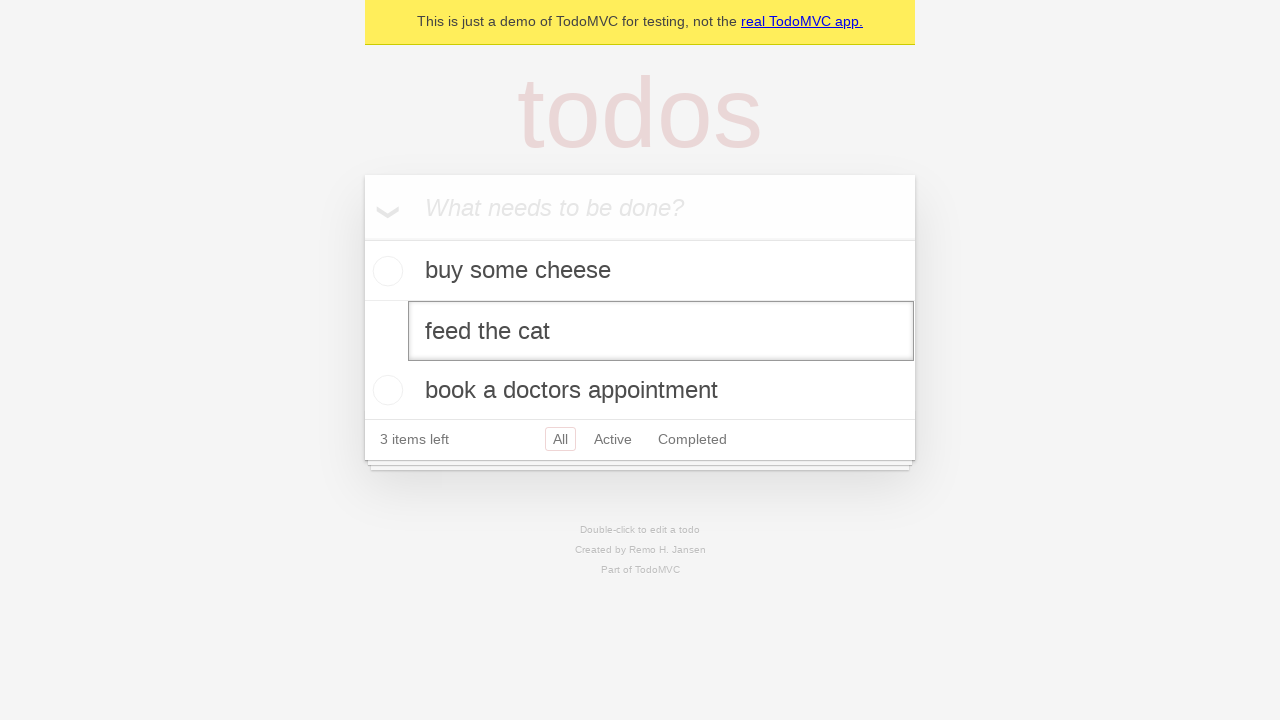

Changed edit text to 'buy some sausages' on internal:testid=[data-testid="todo-item"s] >> nth=1 >> internal:role=textbox[nam
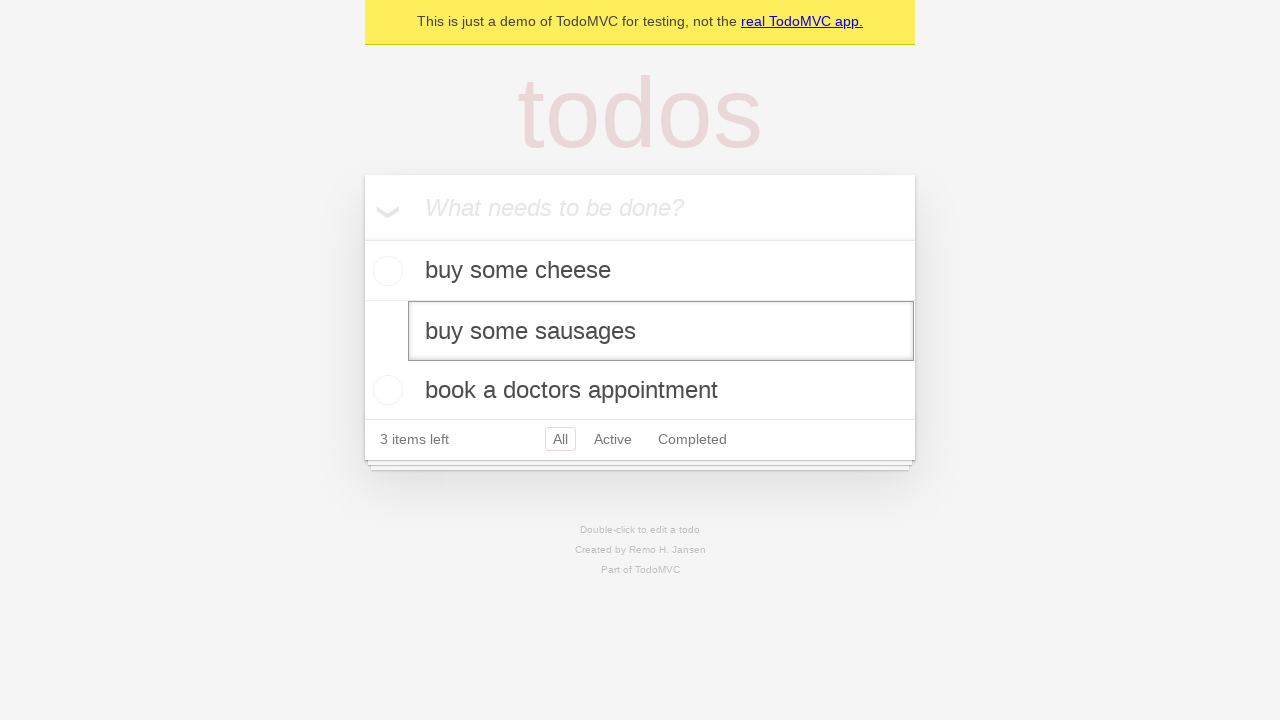

Pressed Escape key to cancel edits on internal:testid=[data-testid="todo-item"s] >> nth=1 >> internal:role=textbox[nam
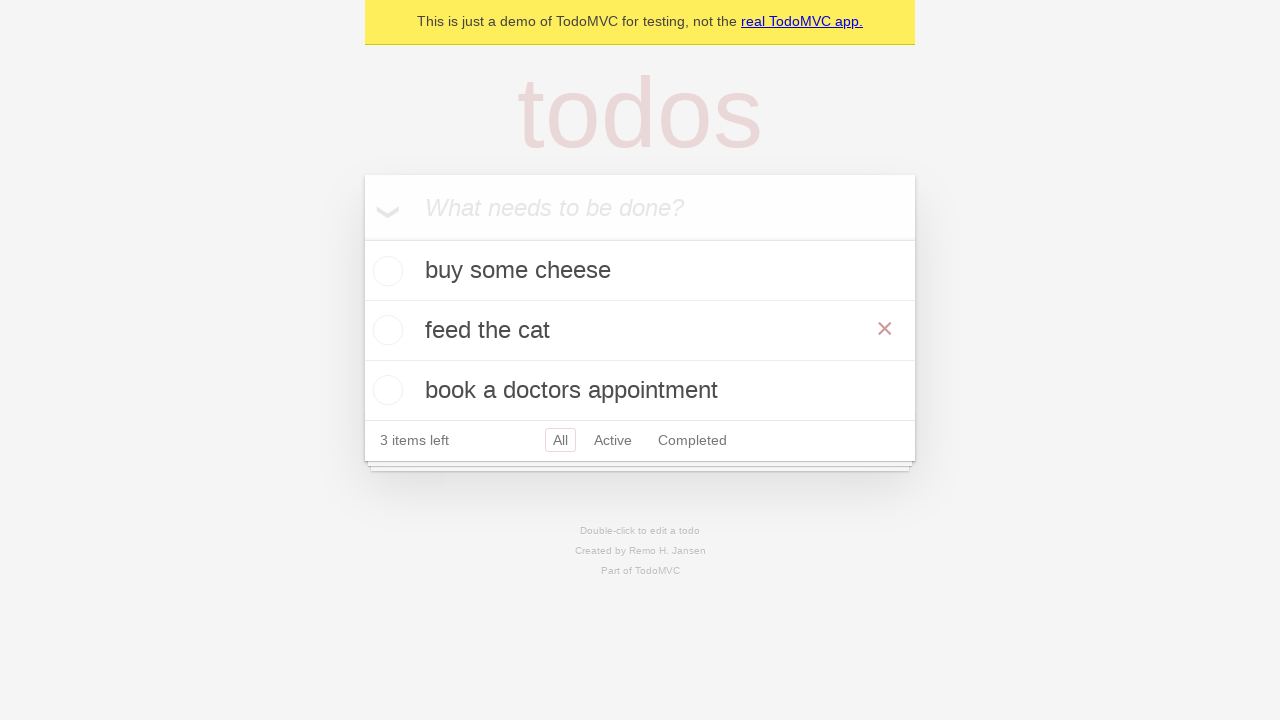

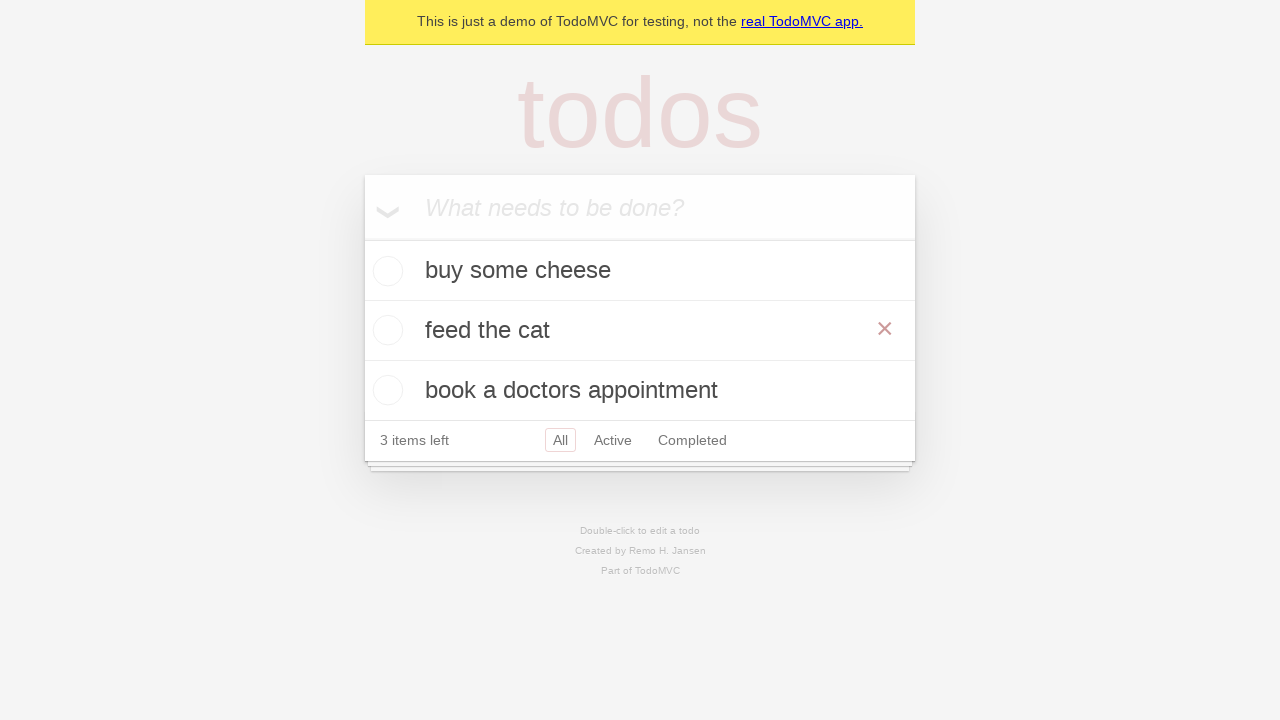